Tests mobile number field validation with invalid inputs (space, single digit, 9 digits, formatted number) to verify the form shows validation errors.

Starting URL: https://demoqa.com/automation-practice-form

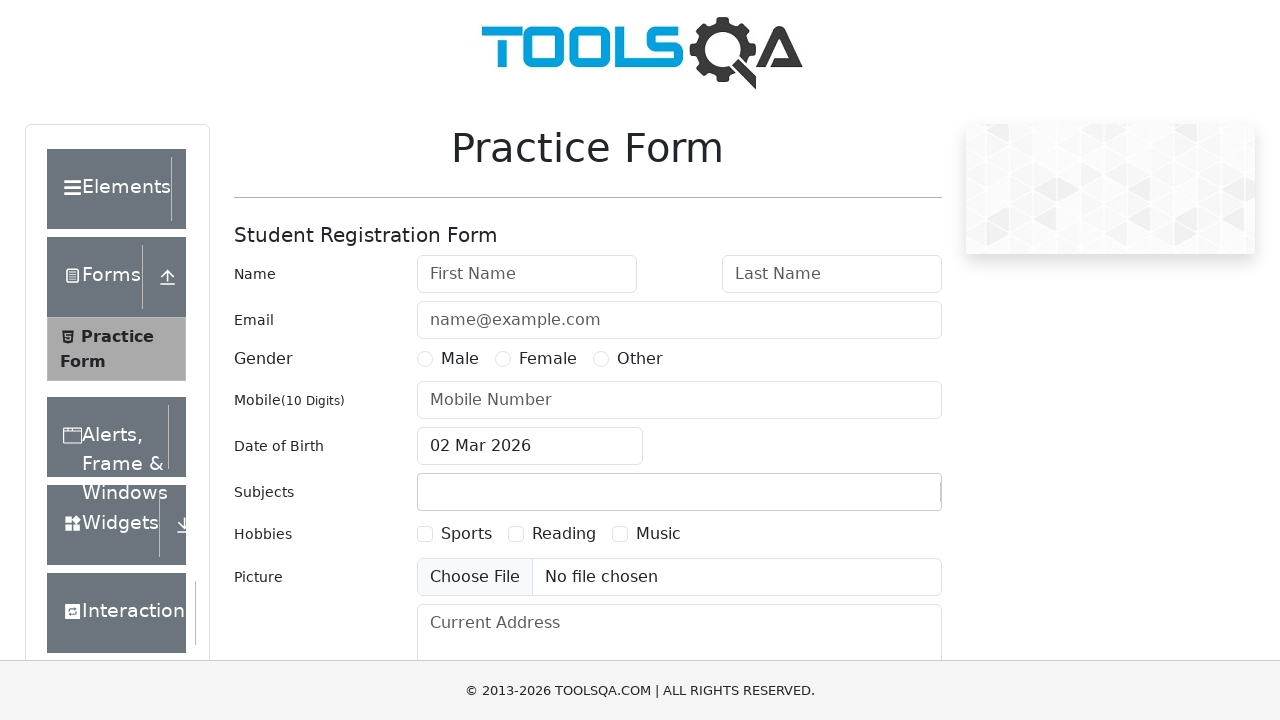

Navigated to automation practice form for testing phone value: ' '
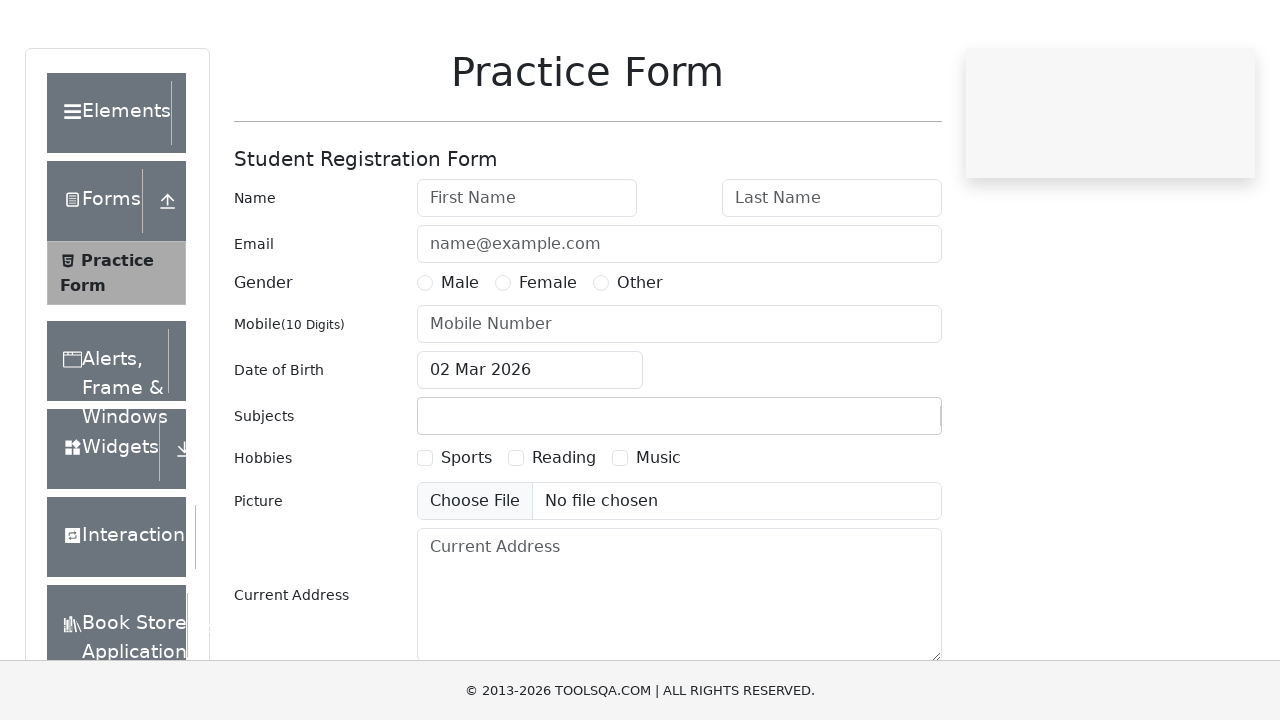

Filled first name field with 'Sarah' on #firstName
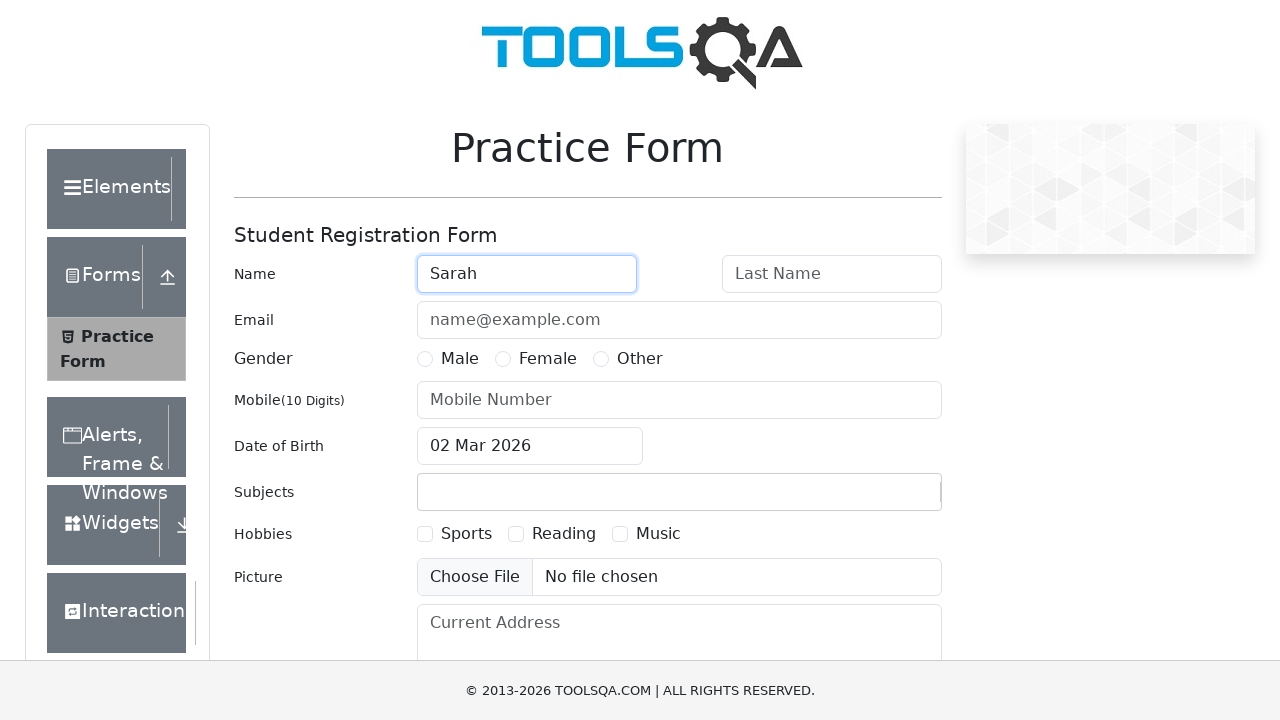

Filled last name field with 'Johnson' on #lastName
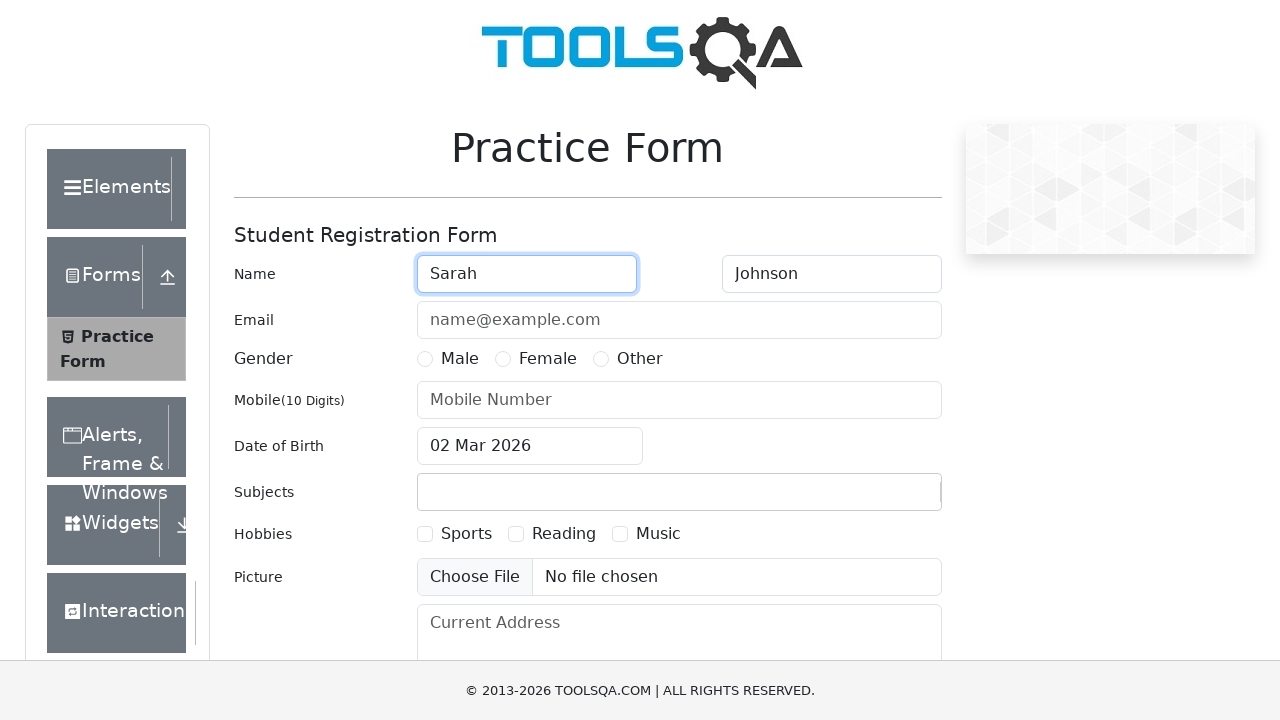

Selected Female gender option at (548, 359) on label[for='gender-radio-2']
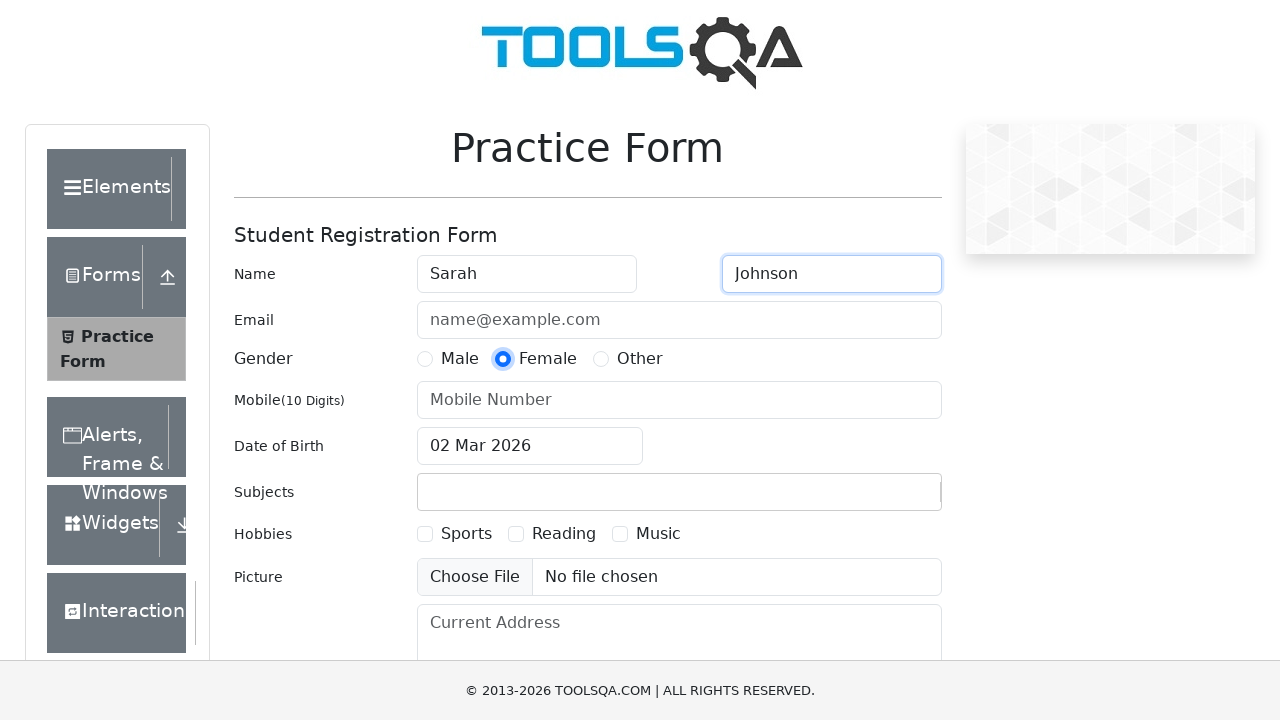

Filled phone number field with invalid value: ' ' on #userNumber
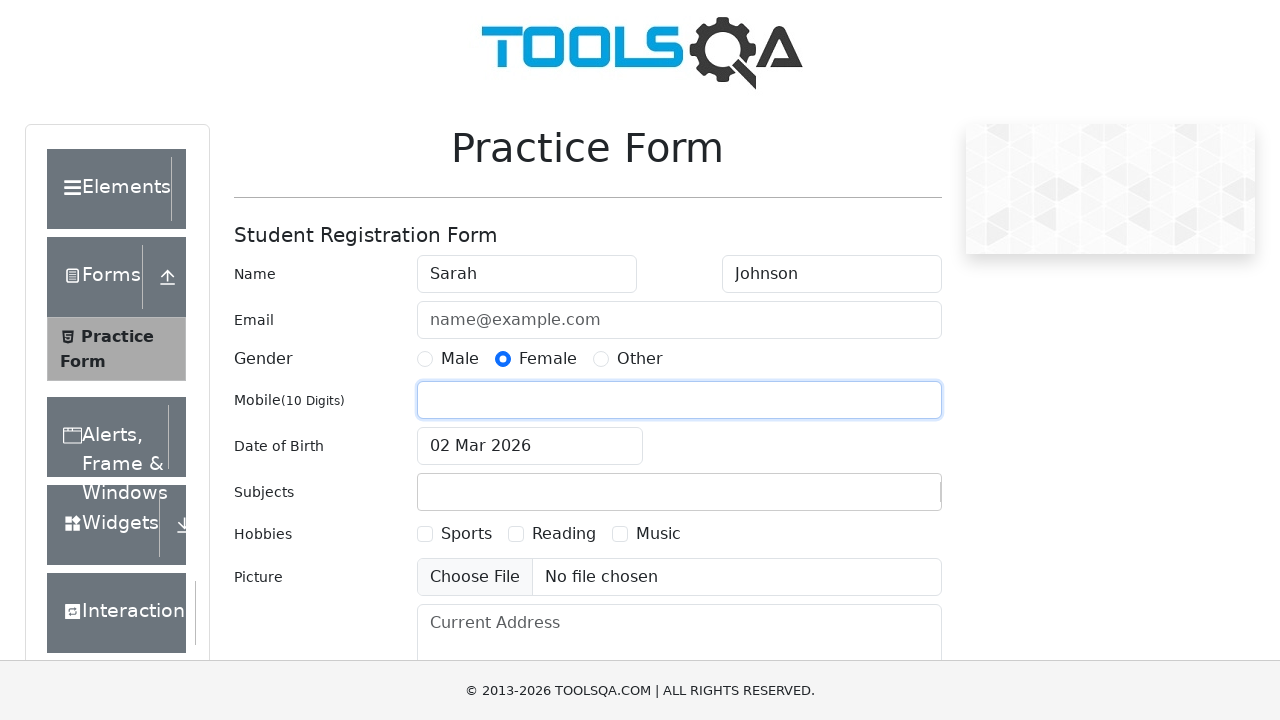

Clicked submit button to attempt form submission at (885, 499) on #submit
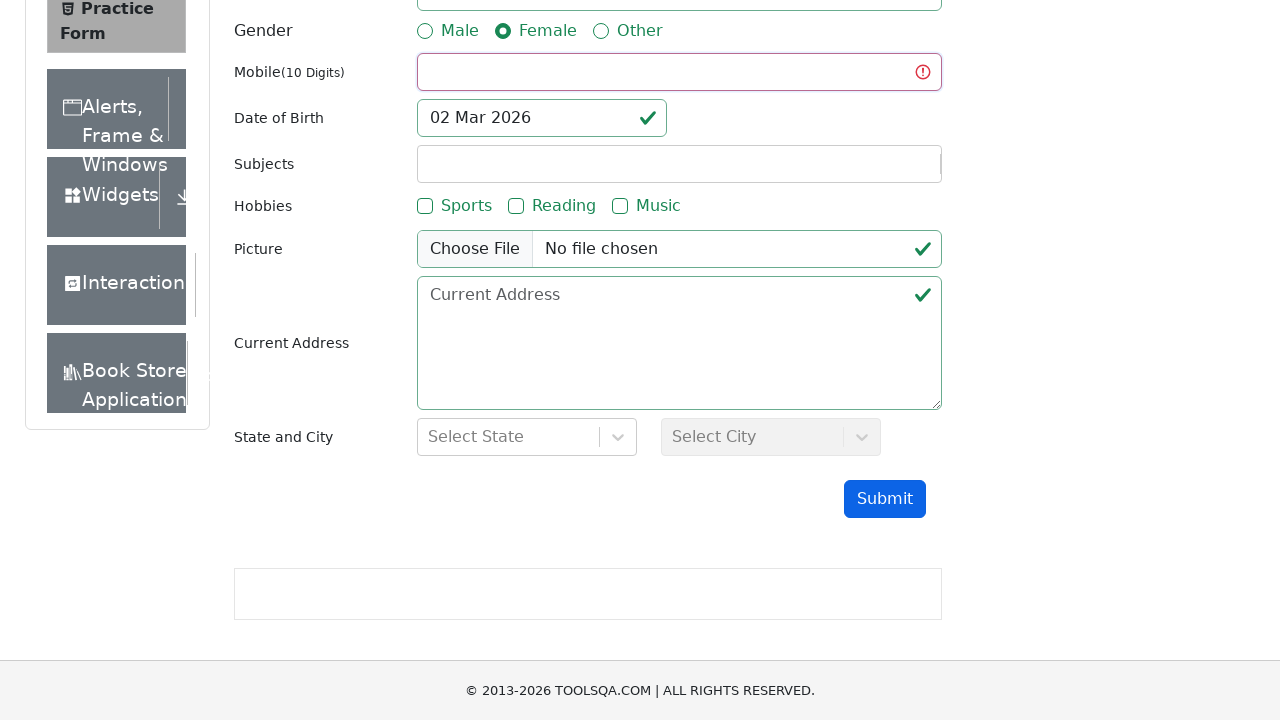

Form validation error state detected (was-validated class present)
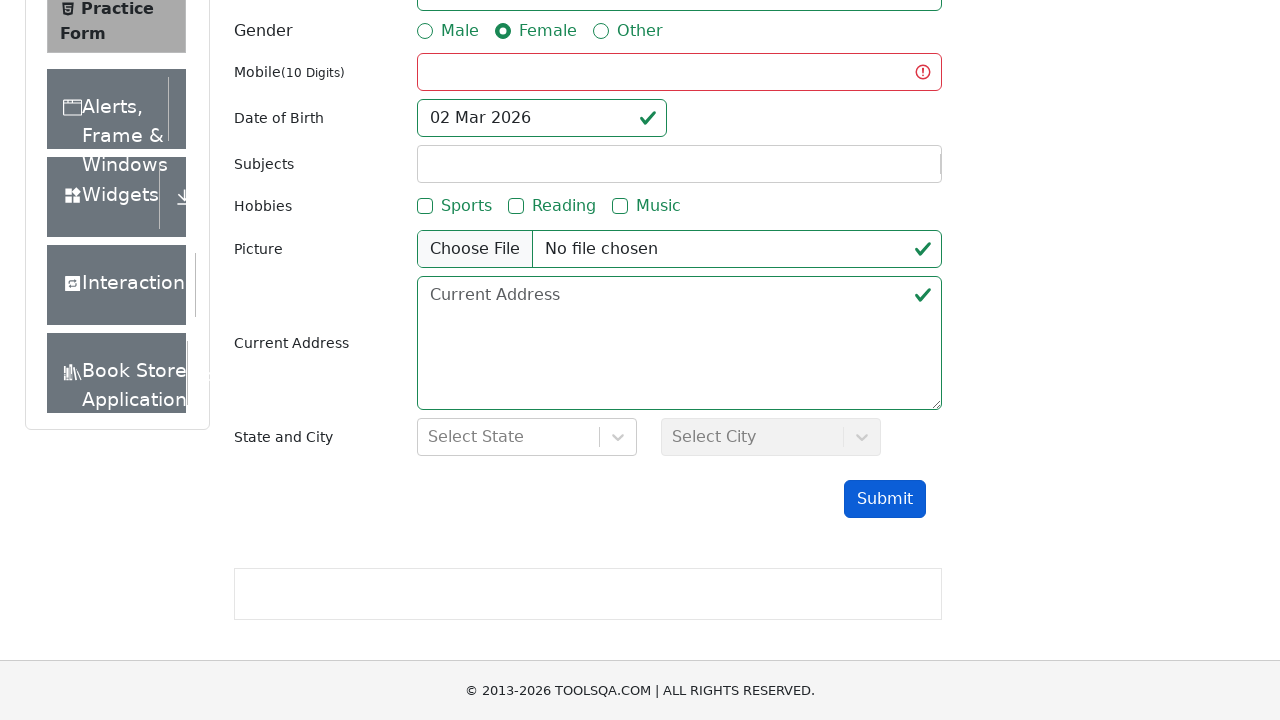

Navigated to automation practice form for testing phone value: '1'
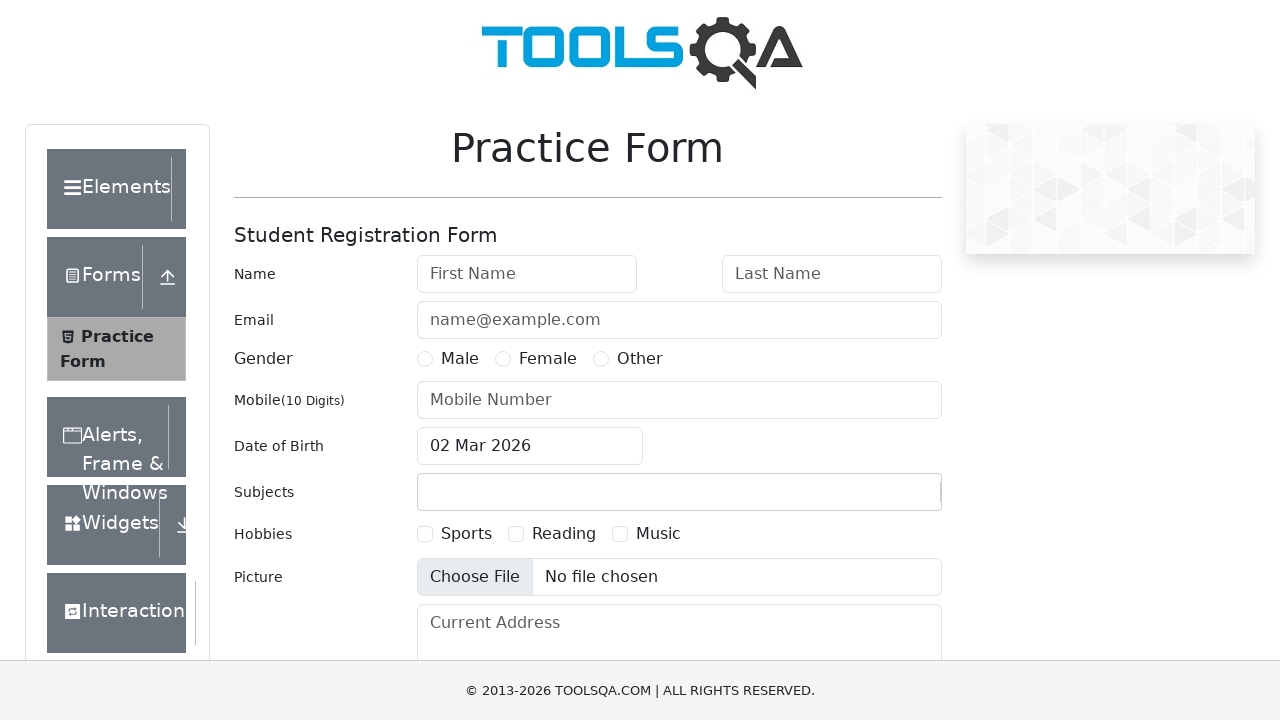

Filled first name field with 'Sarah' on #firstName
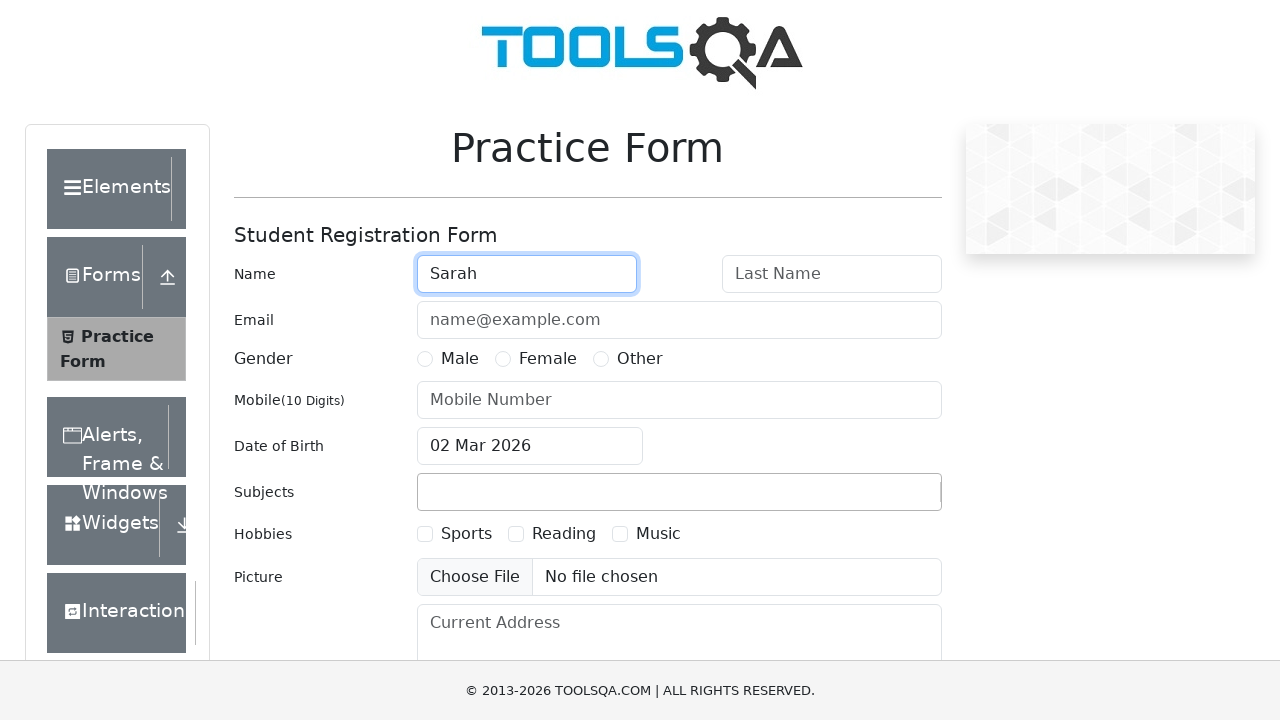

Filled last name field with 'Johnson' on #lastName
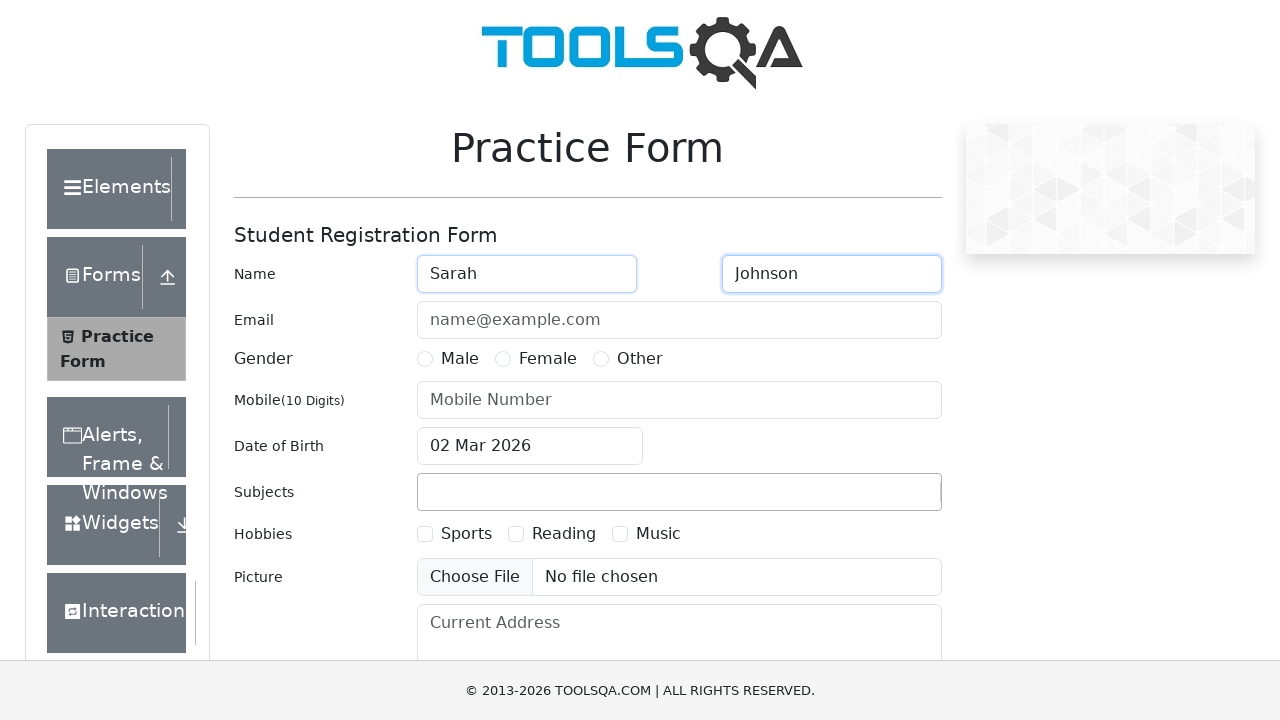

Selected Female gender option at (548, 359) on label[for='gender-radio-2']
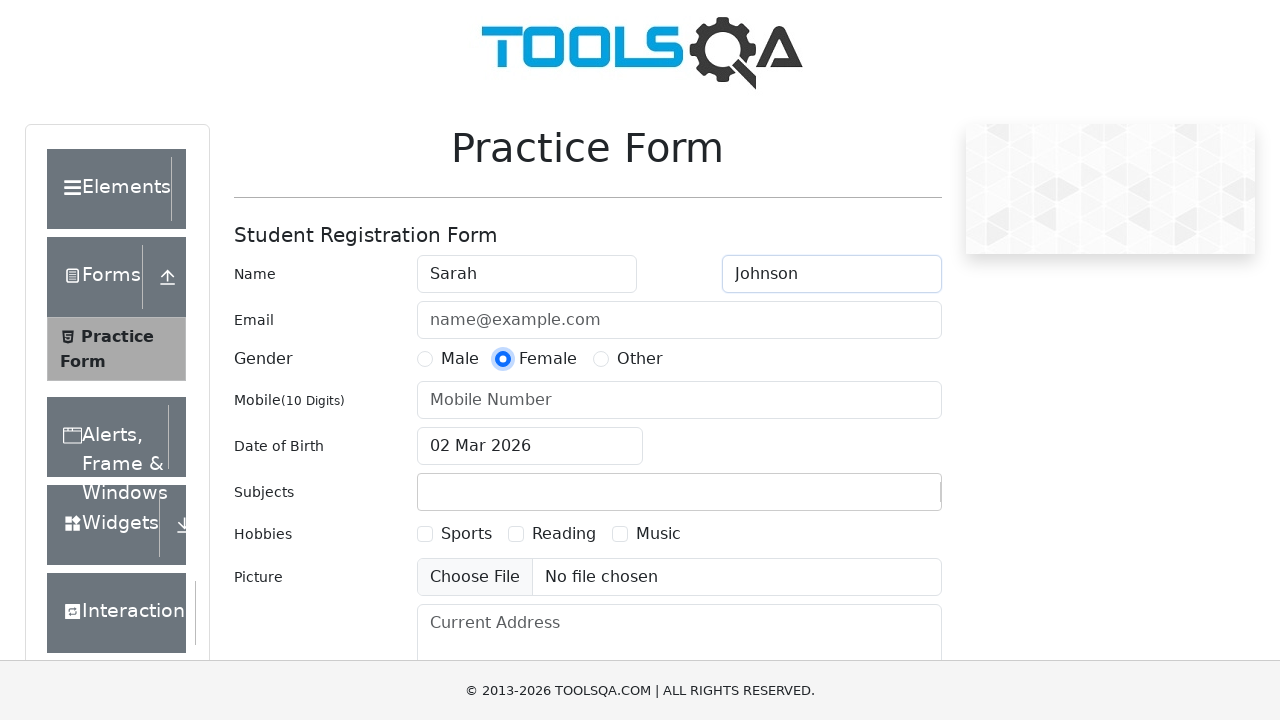

Filled phone number field with invalid value: '1' on #userNumber
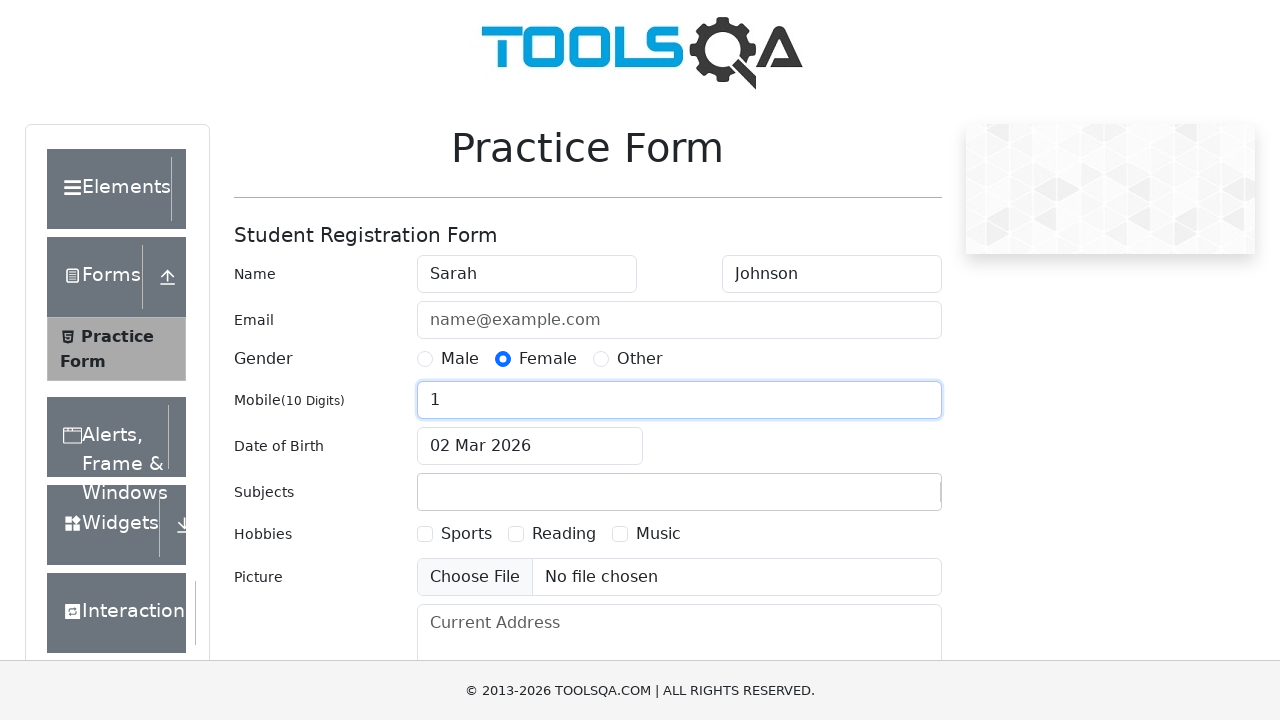

Clicked submit button to attempt form submission at (885, 499) on #submit
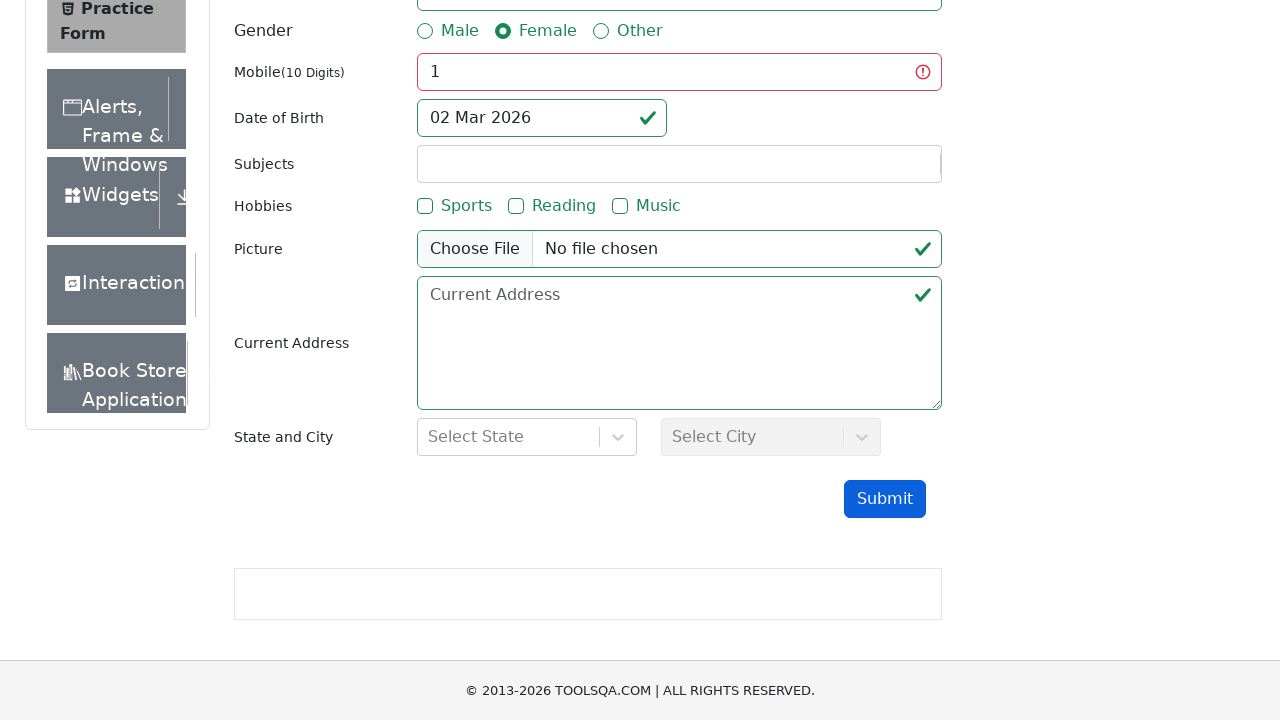

Form validation error state detected (was-validated class present)
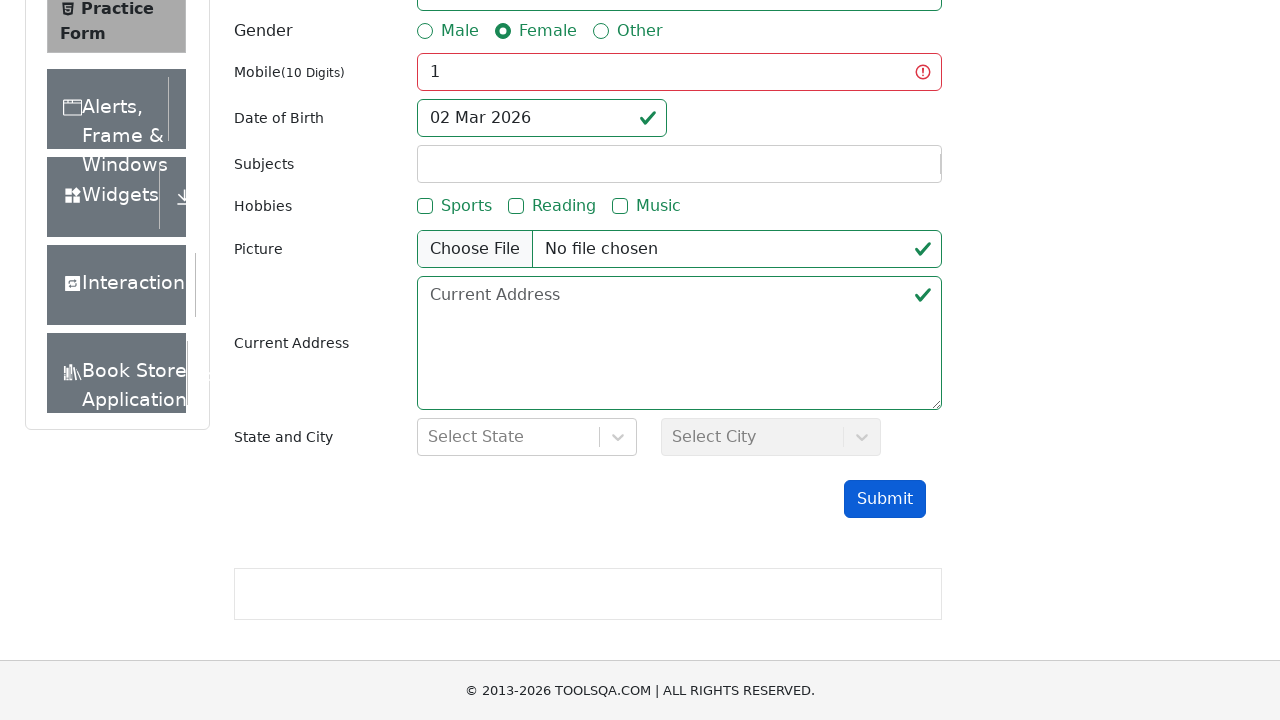

Navigated to automation practice form for testing phone value: '012345678'
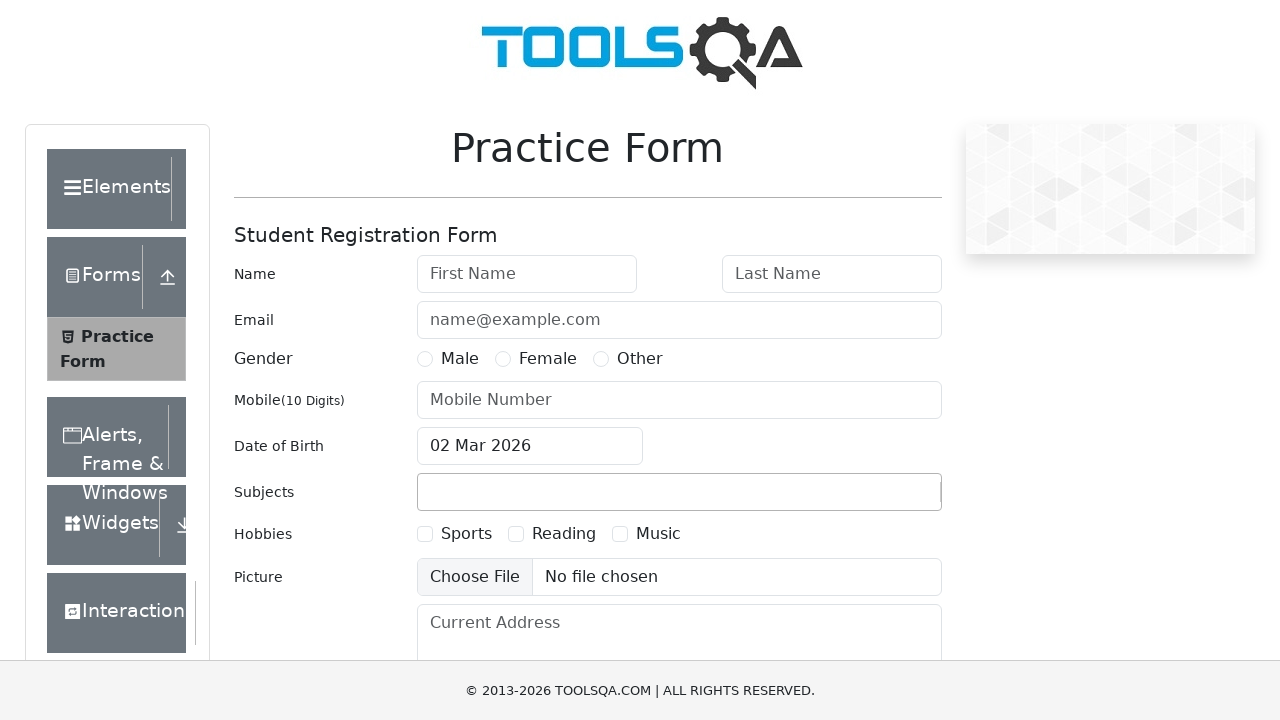

Filled first name field with 'Sarah' on #firstName
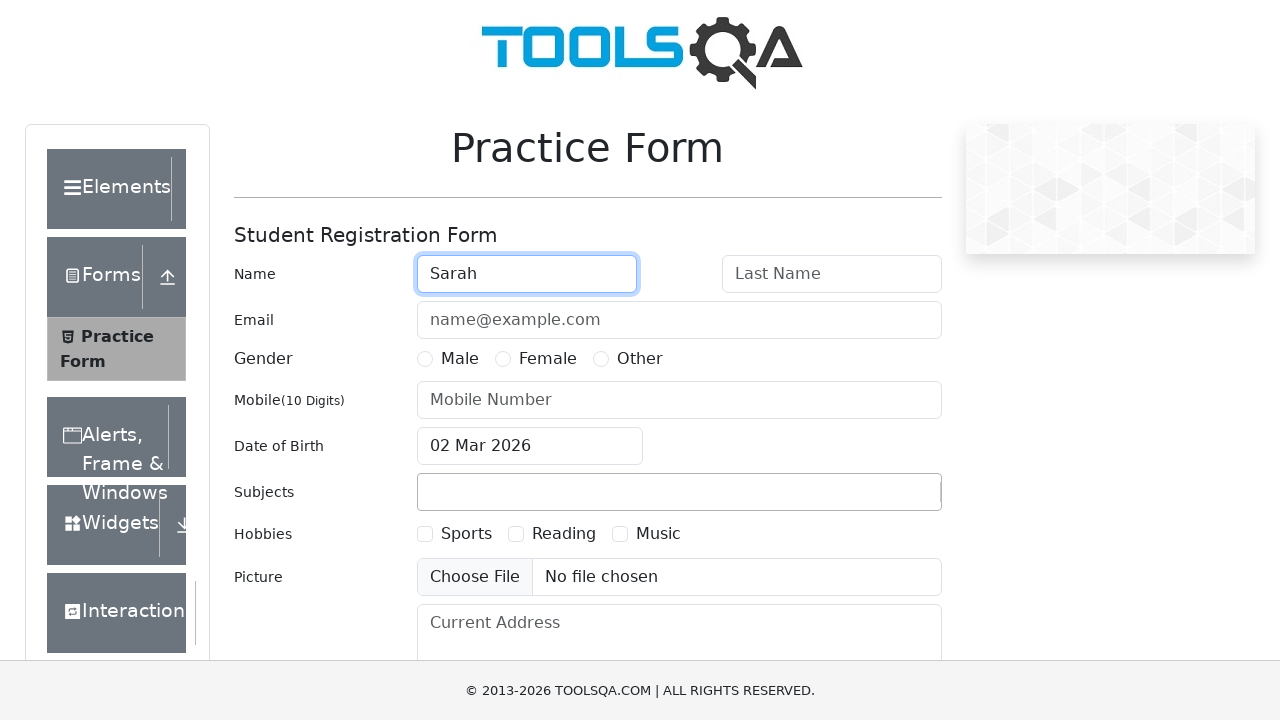

Filled last name field with 'Johnson' on #lastName
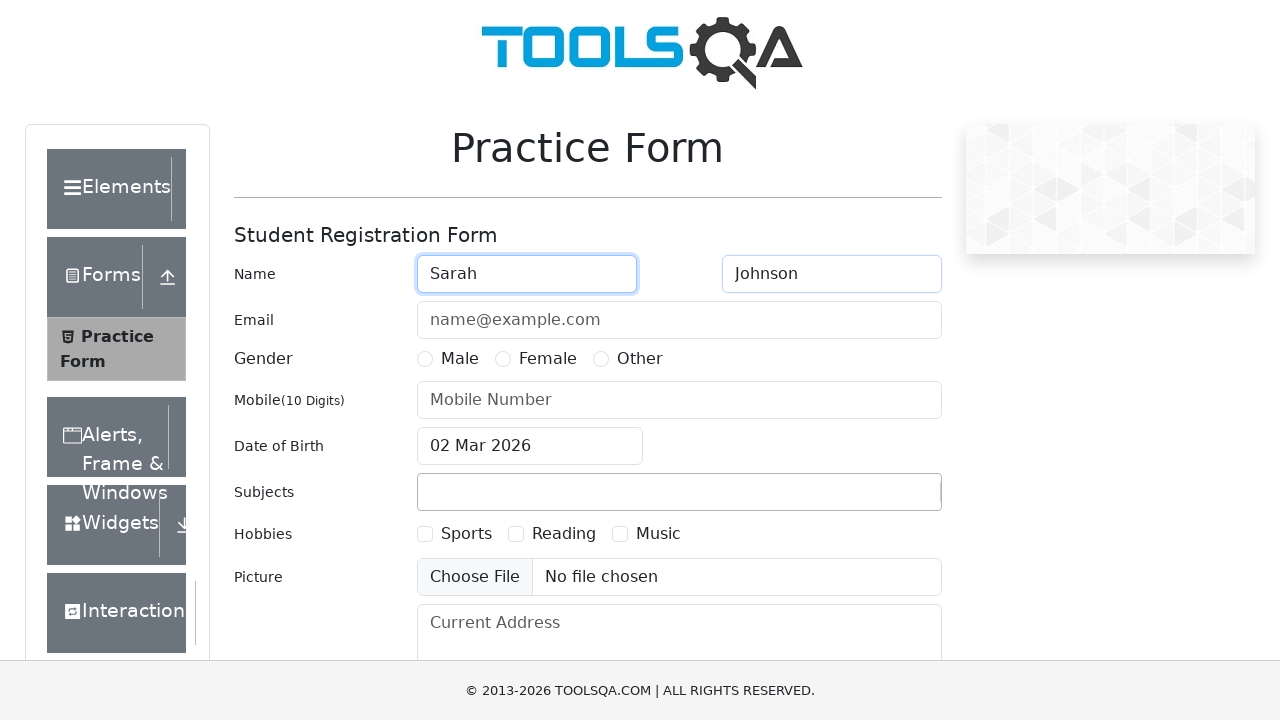

Selected Female gender option at (548, 359) on label[for='gender-radio-2']
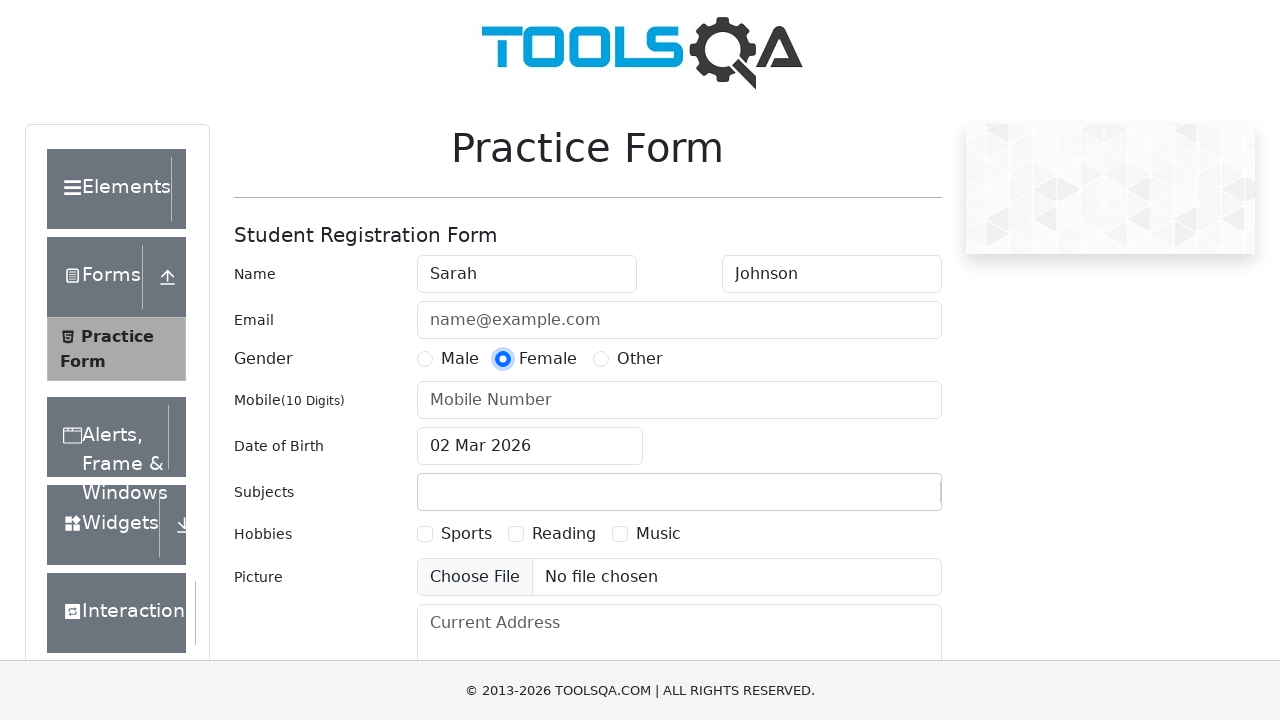

Filled phone number field with invalid value: '012345678' on #userNumber
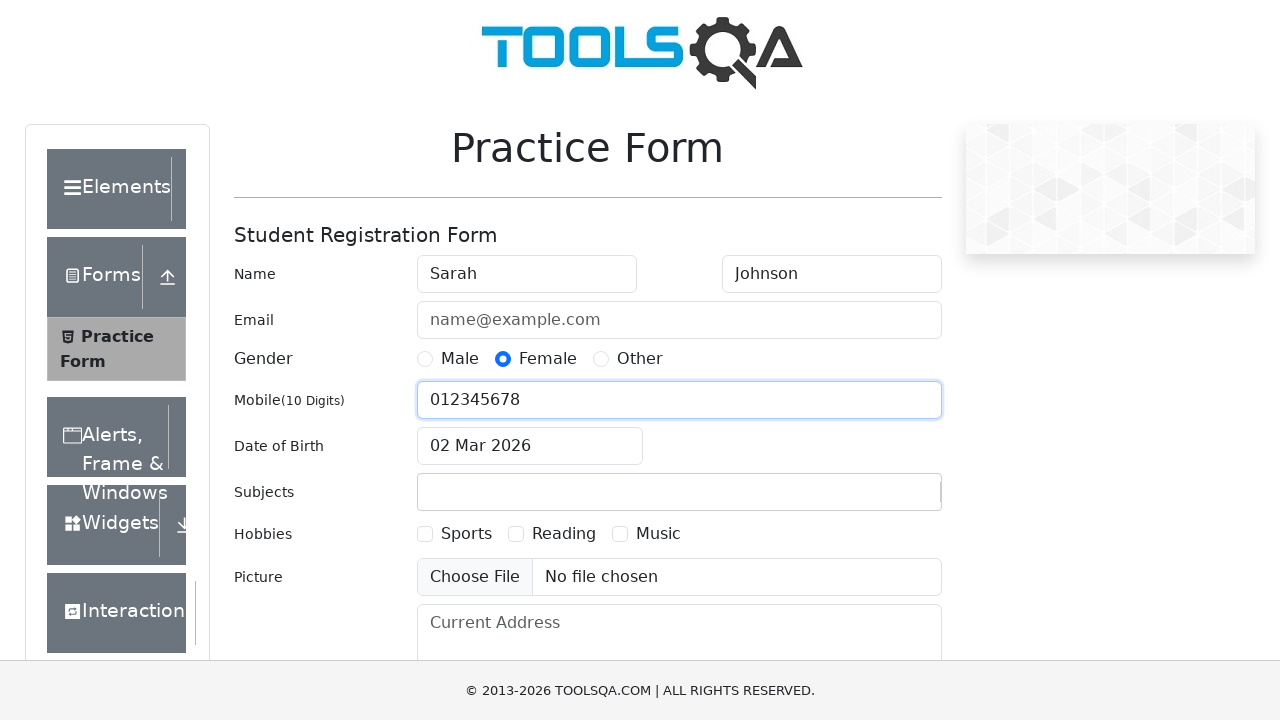

Clicked submit button to attempt form submission at (885, 499) on #submit
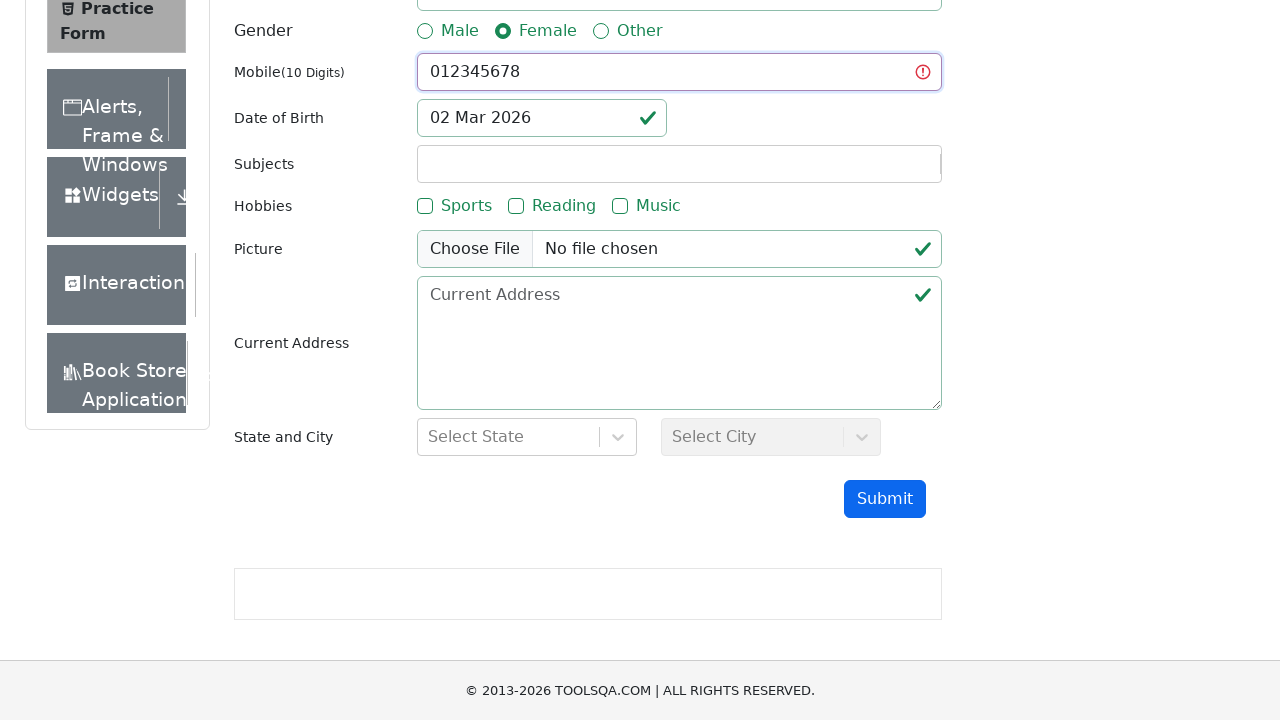

Form validation error state detected (was-validated class present)
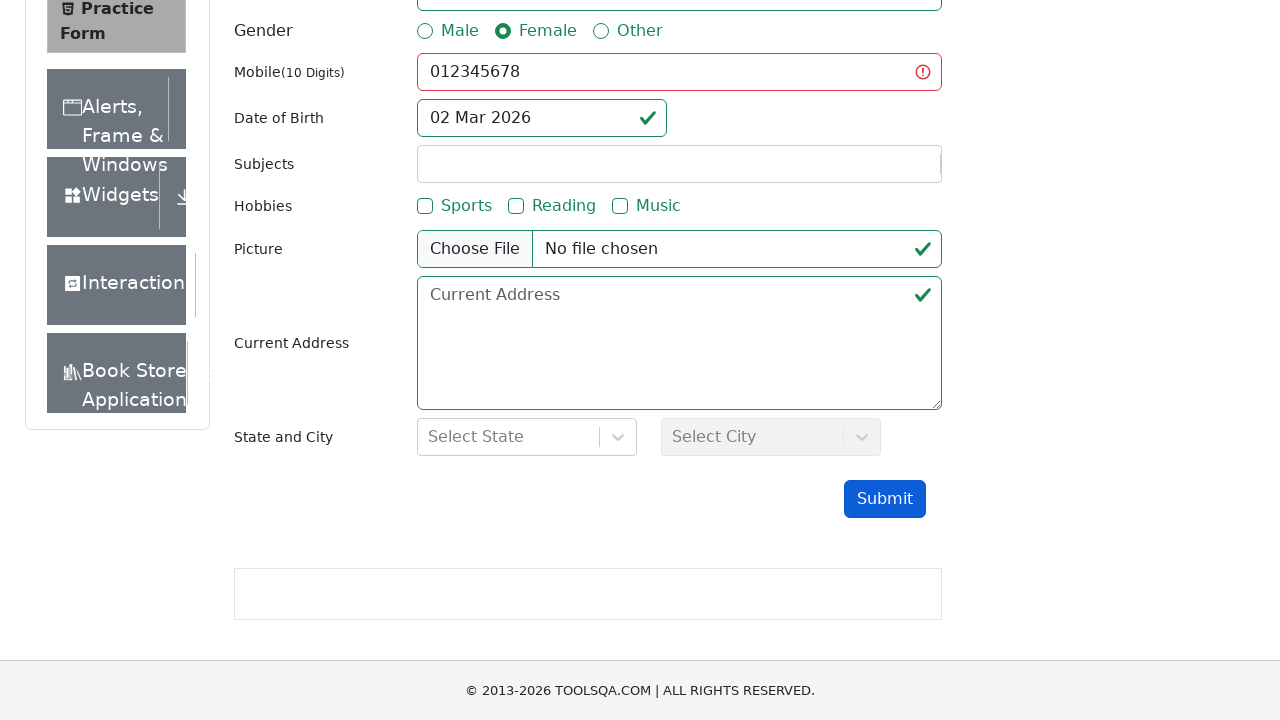

Navigated to automation practice form for testing phone value: '123-123-12'
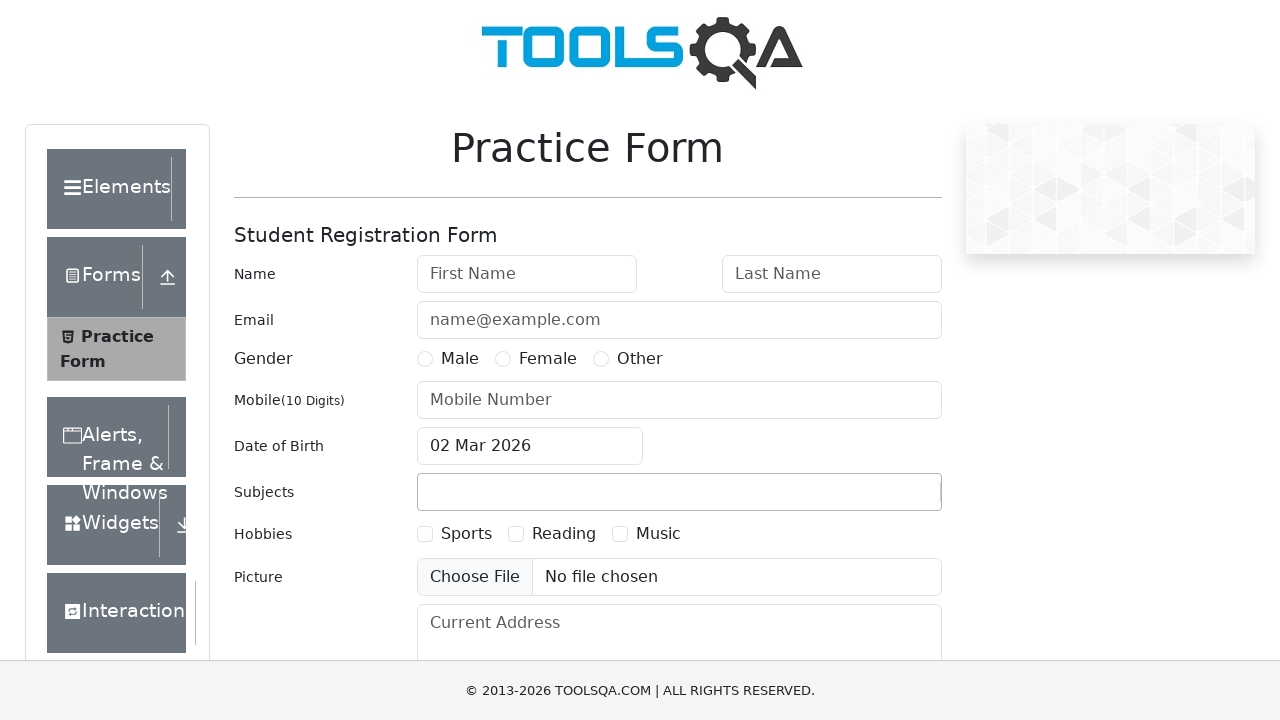

Filled first name field with 'Sarah' on #firstName
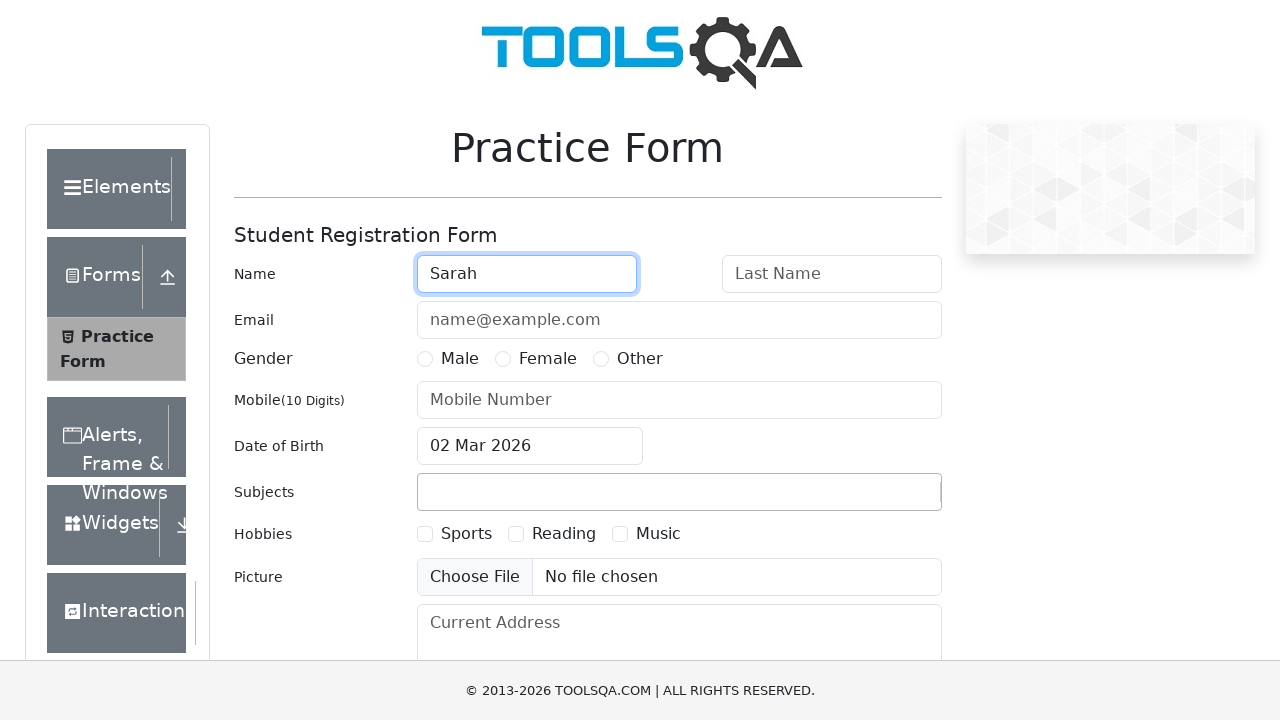

Filled last name field with 'Johnson' on #lastName
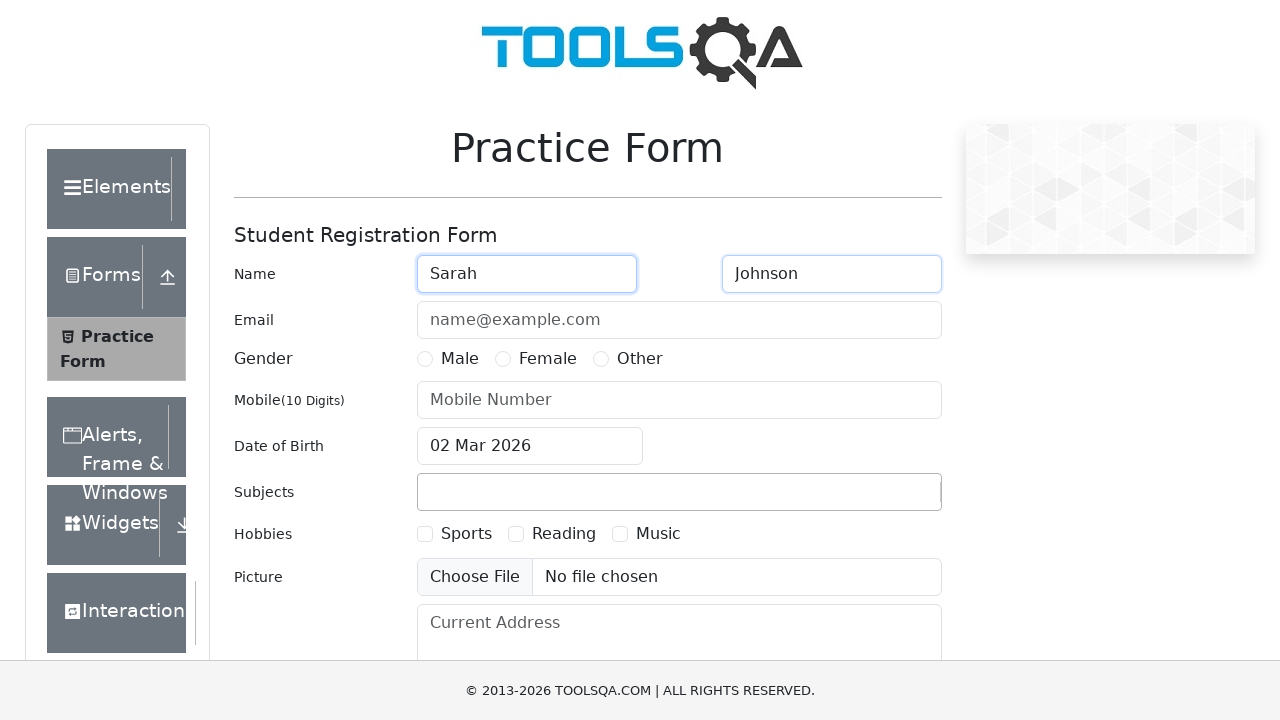

Selected Female gender option at (548, 359) on label[for='gender-radio-2']
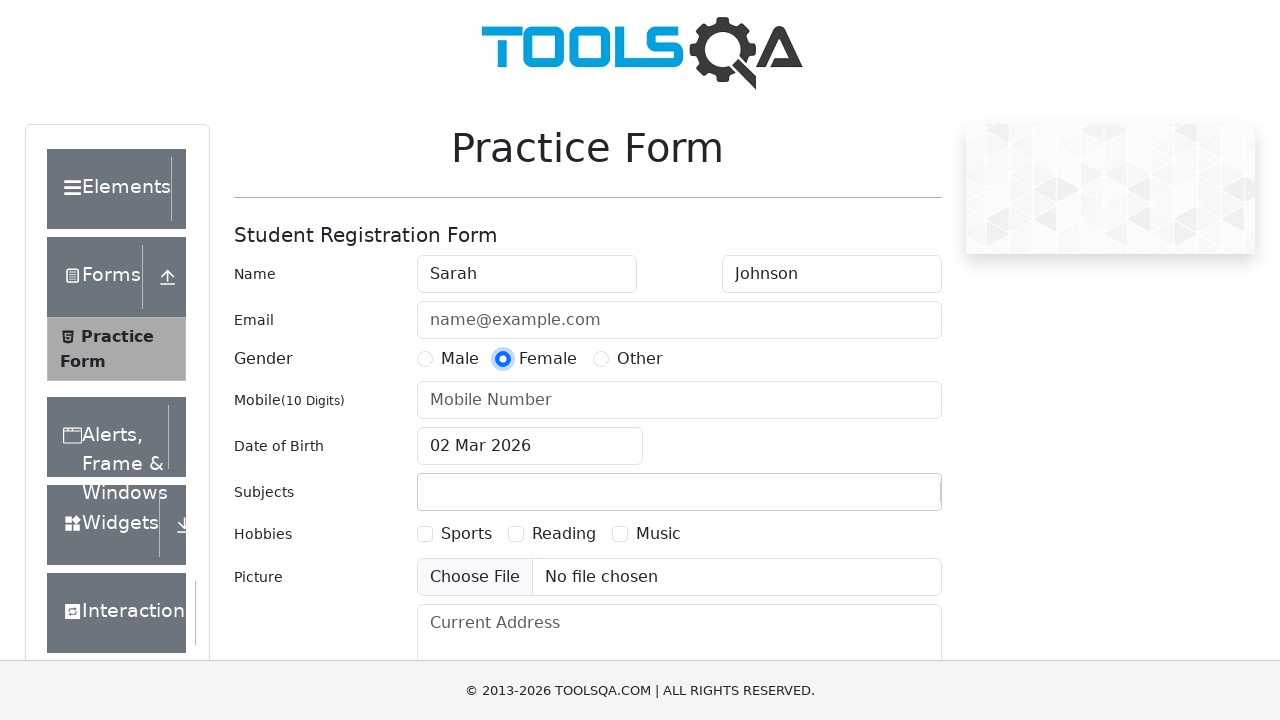

Filled phone number field with invalid value: '123-123-12' on #userNumber
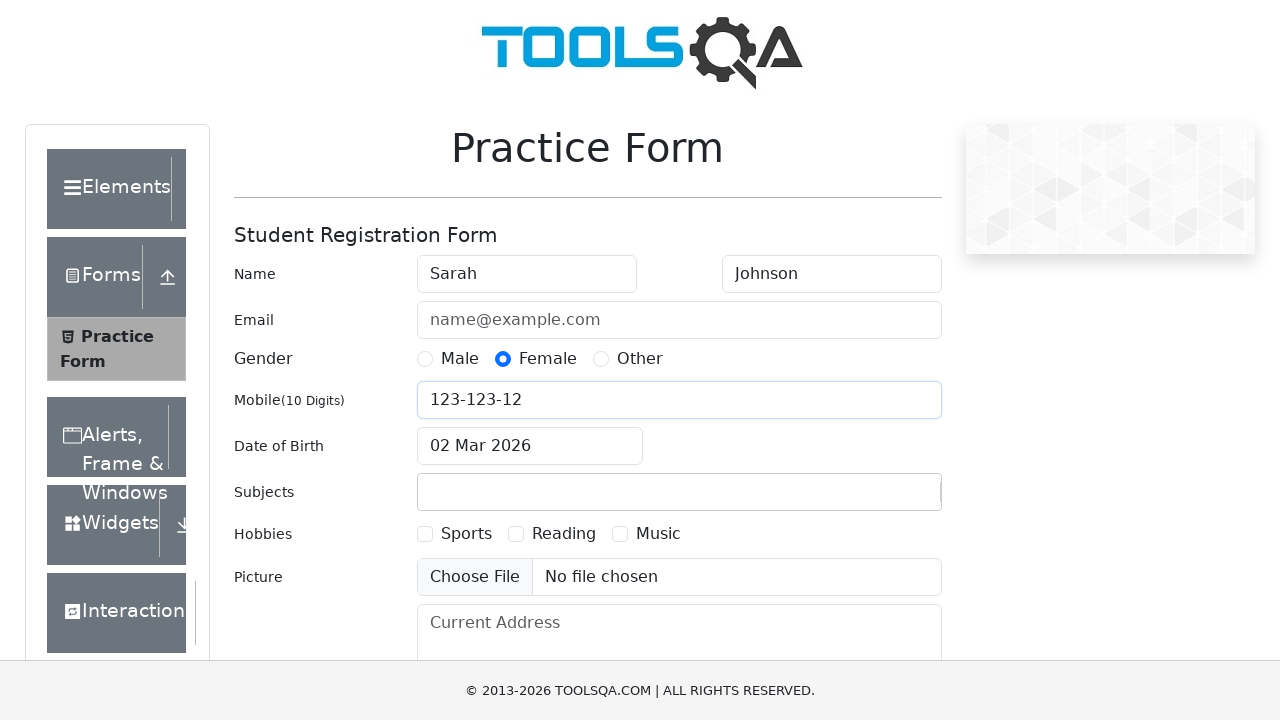

Clicked submit button to attempt form submission at (885, 499) on #submit
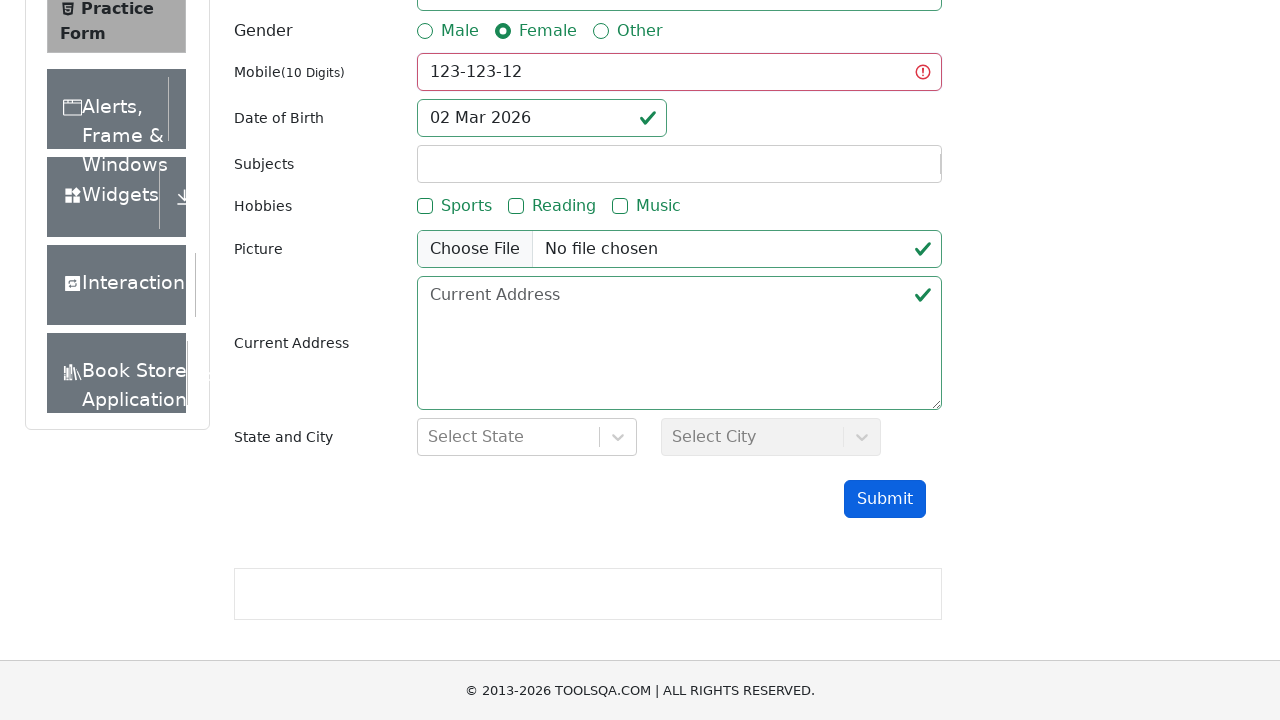

Form validation error state detected (was-validated class present)
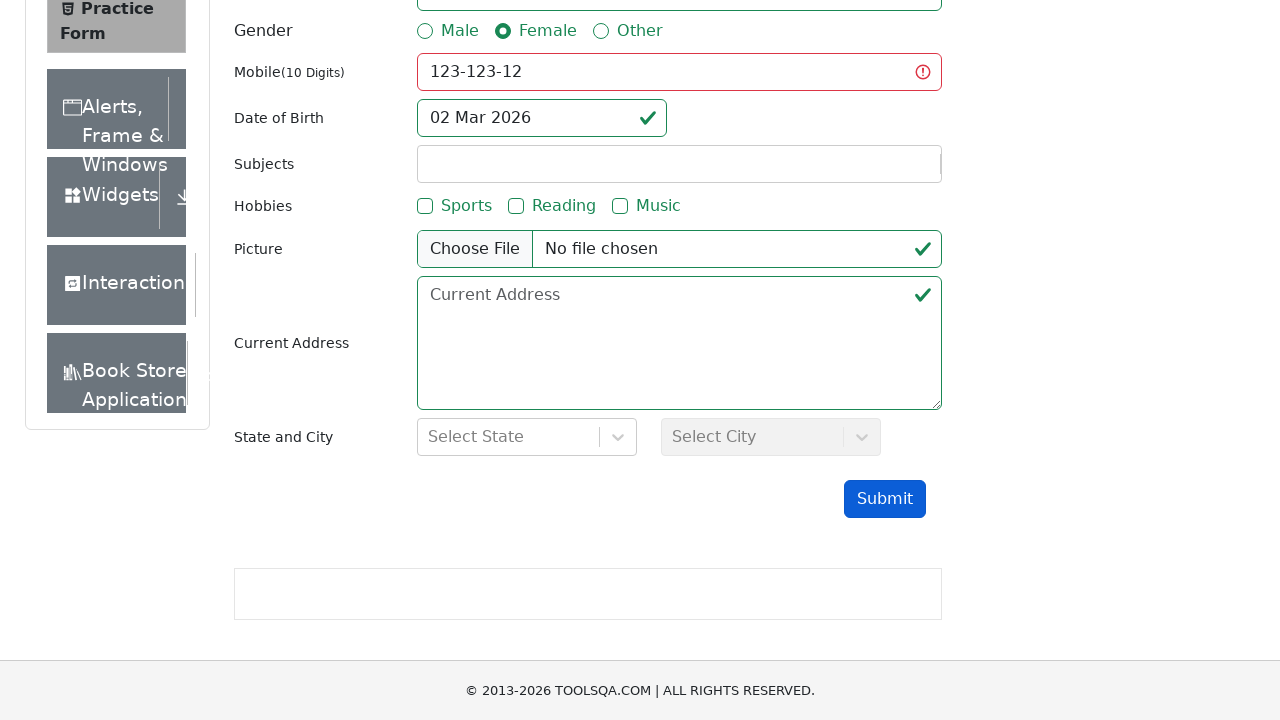

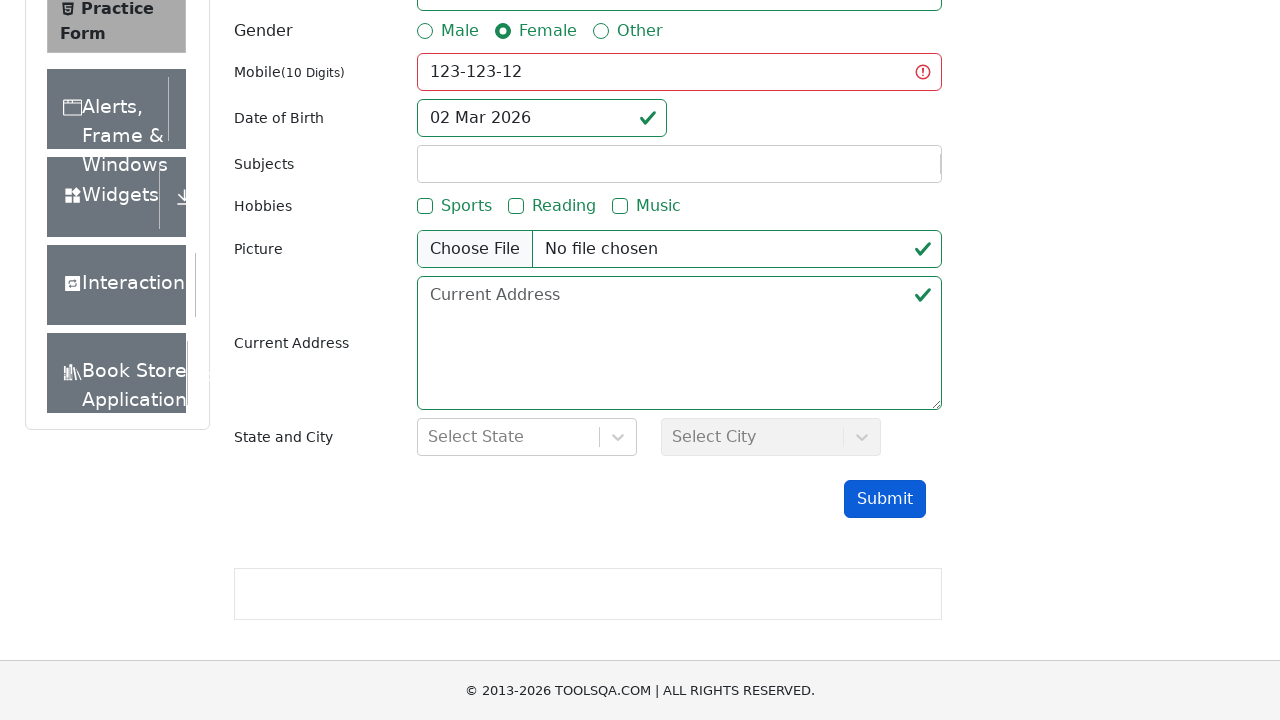